Fills all text box fields including full name, email, current address, and permanent address with valid data, then submits and verifies the email result

Starting URL: https://demoqa.com/text-box

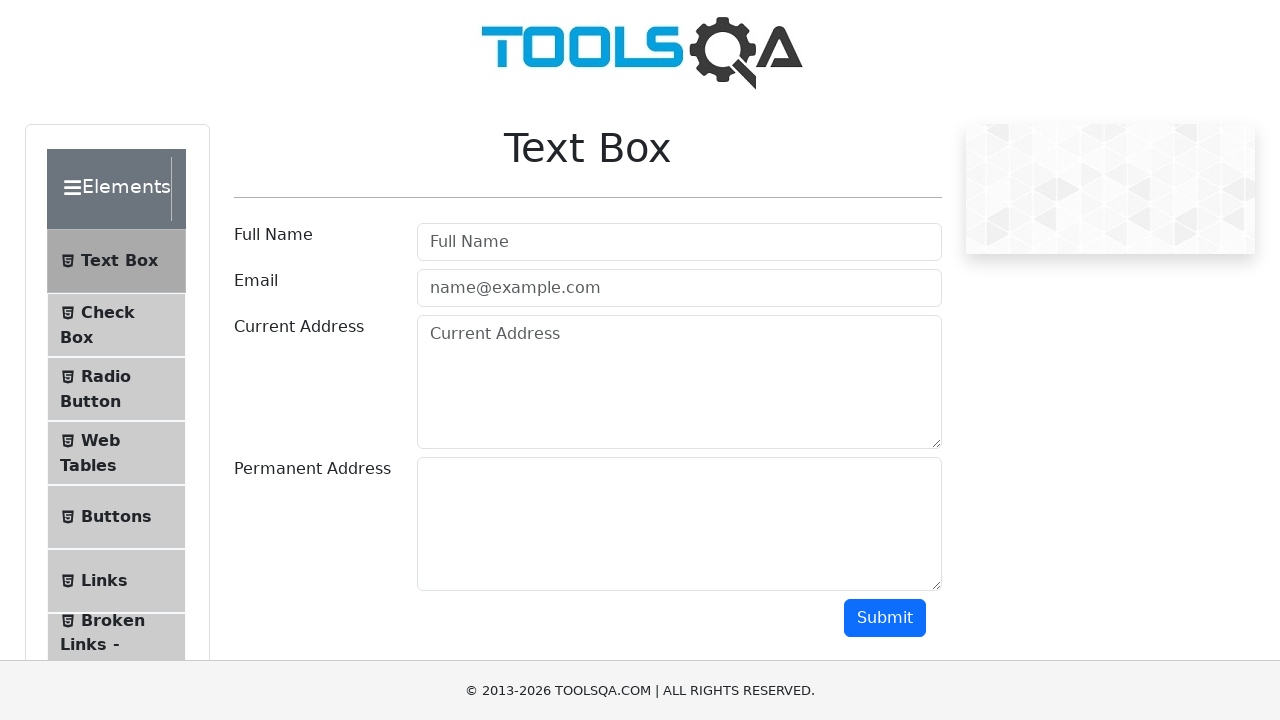

Filled full name field with 'Mike Tyson' on #userName
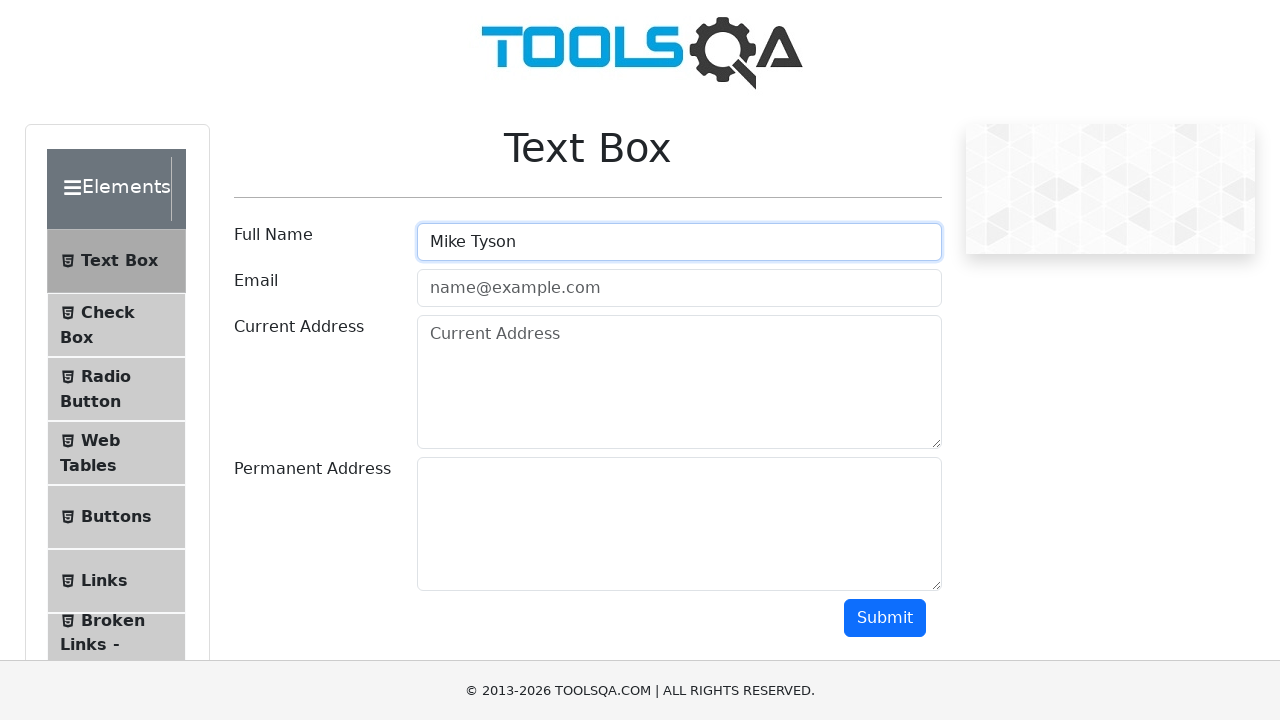

Filled email field with 'support@reddit.com' on #userEmail
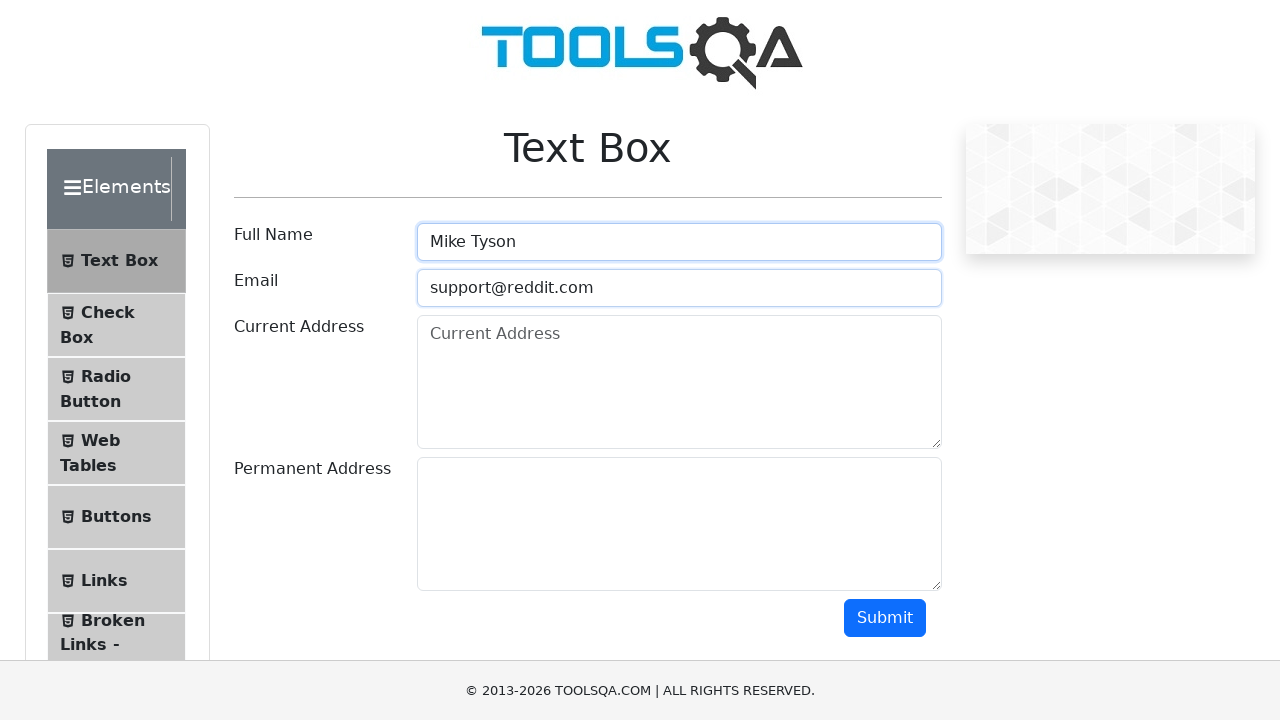

Filled current address field with 'Madison Square Garden' on #currentAddress
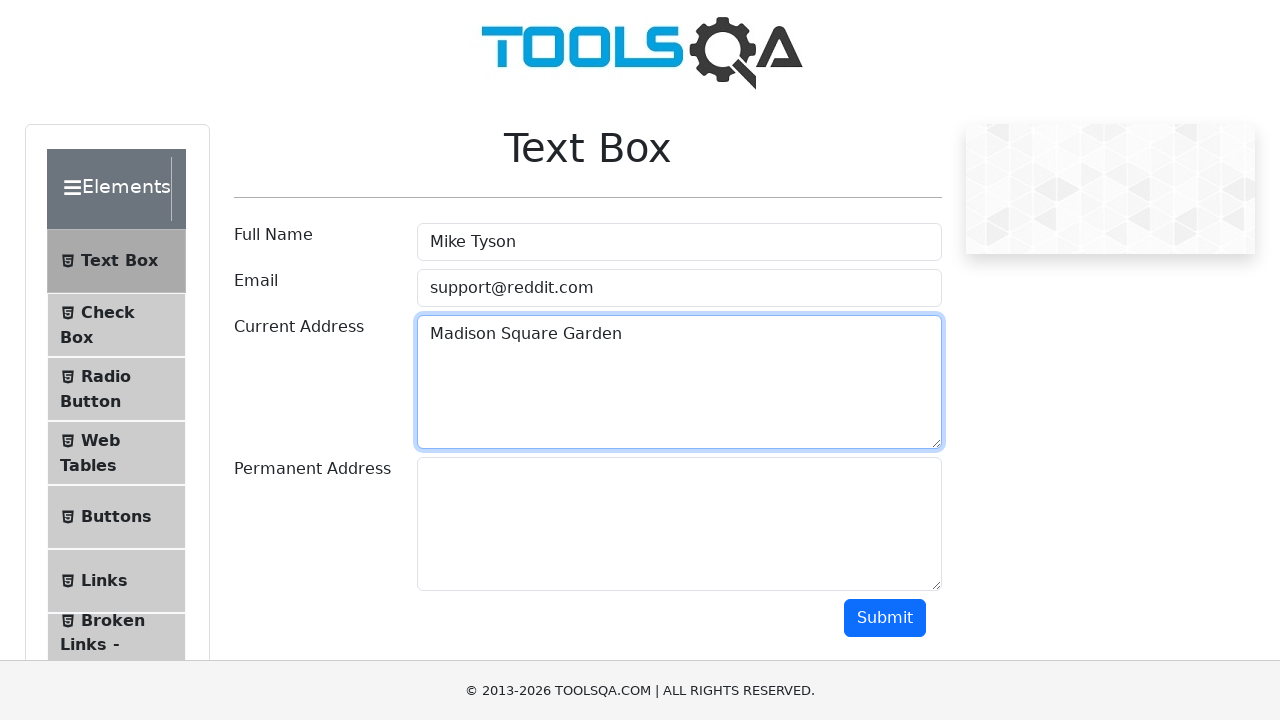

Filled permanent address field with 'Gym' on #permanentAddress
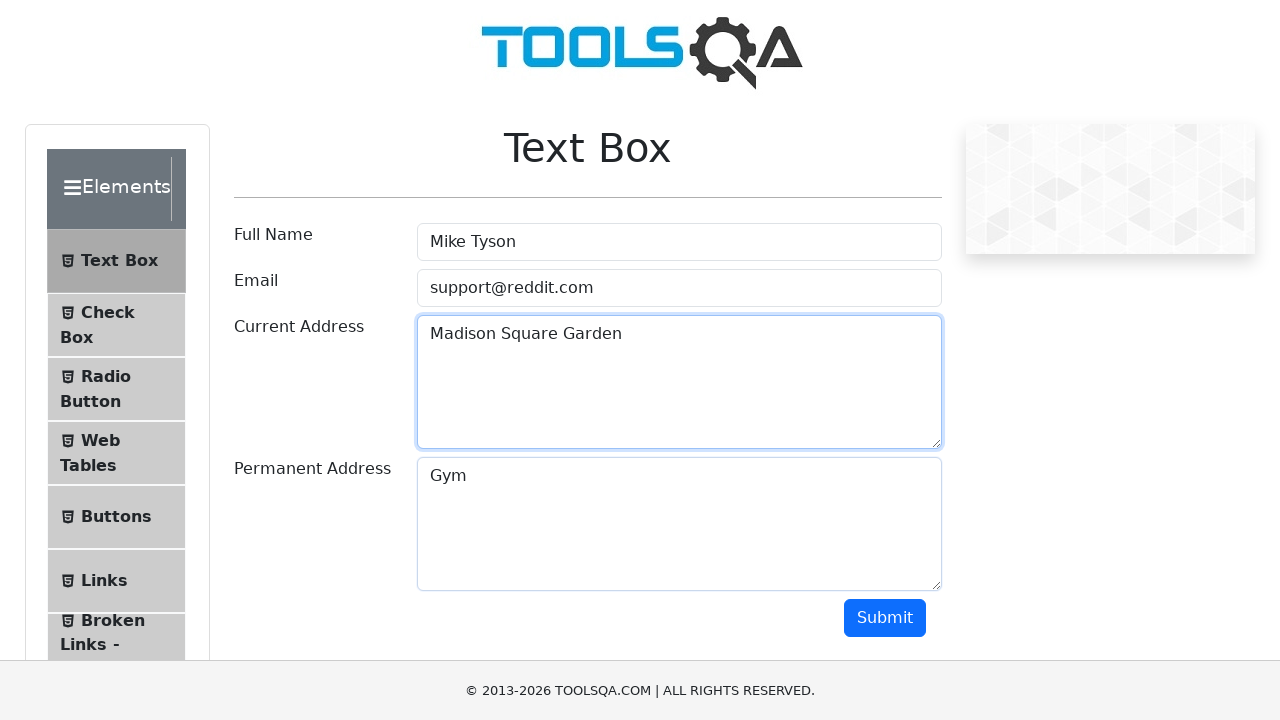

Clicked submit button to submit the form at (885, 618) on #submit
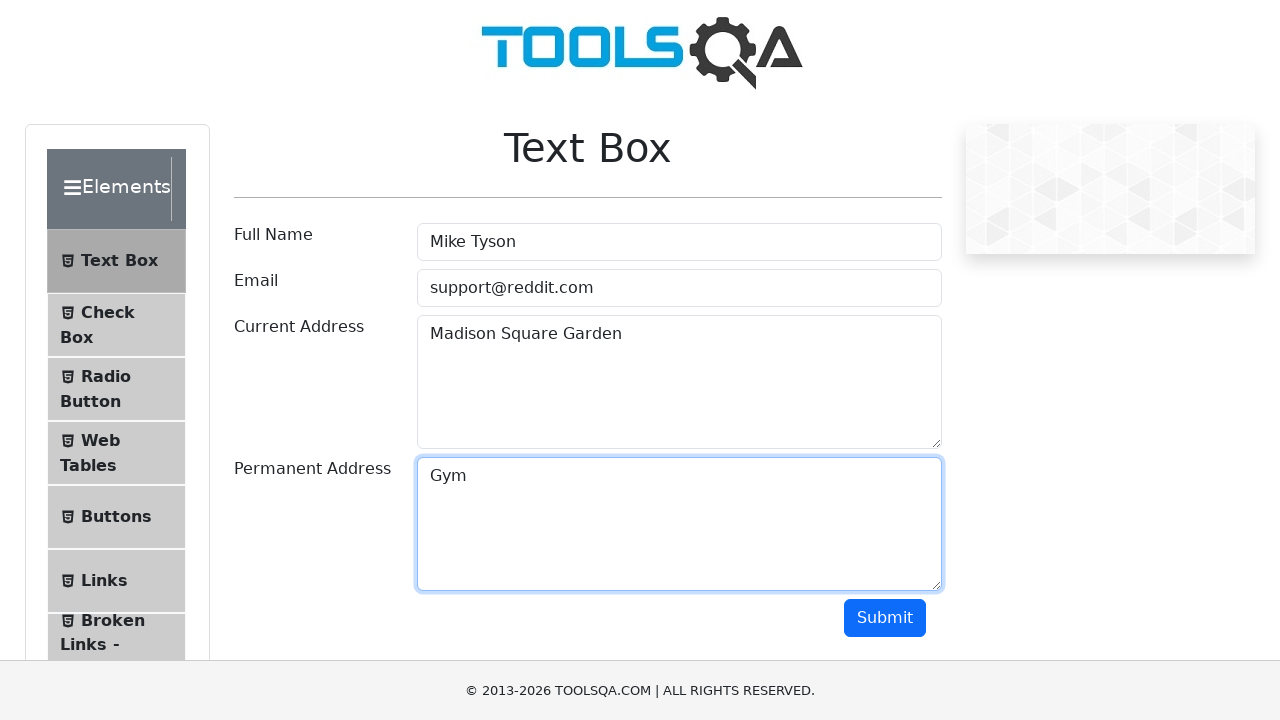

Email result element appeared on the page
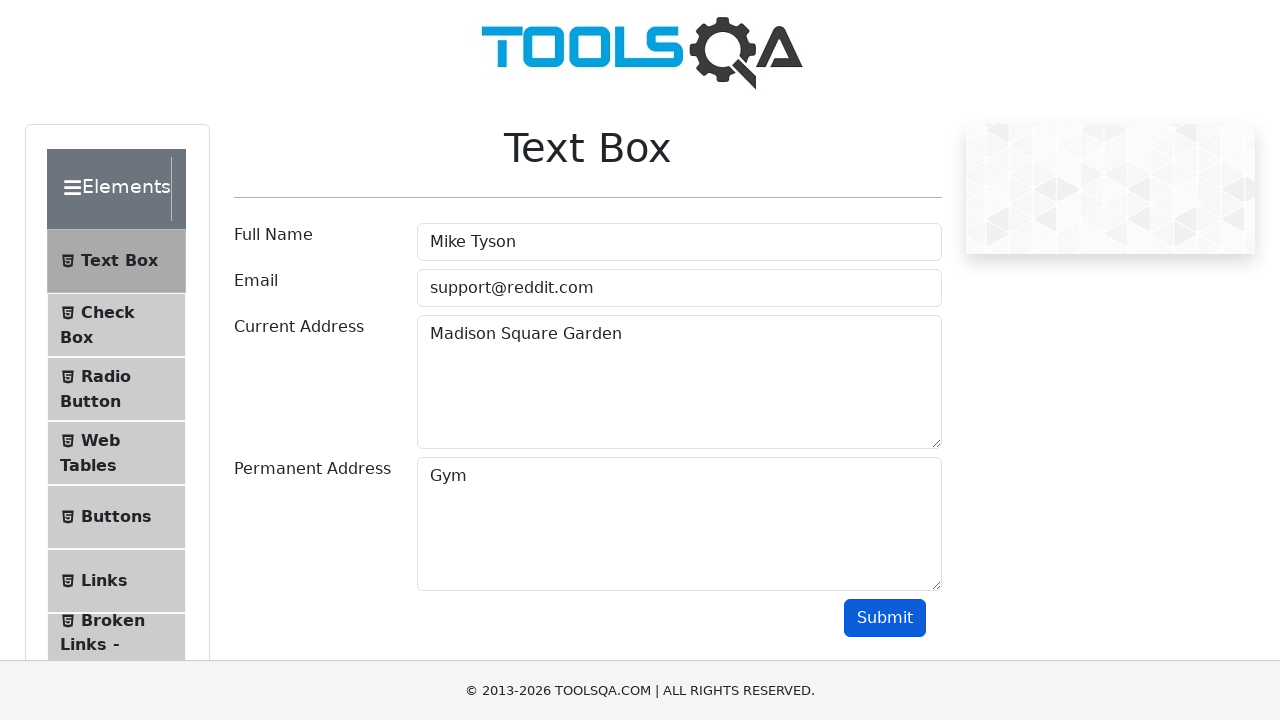

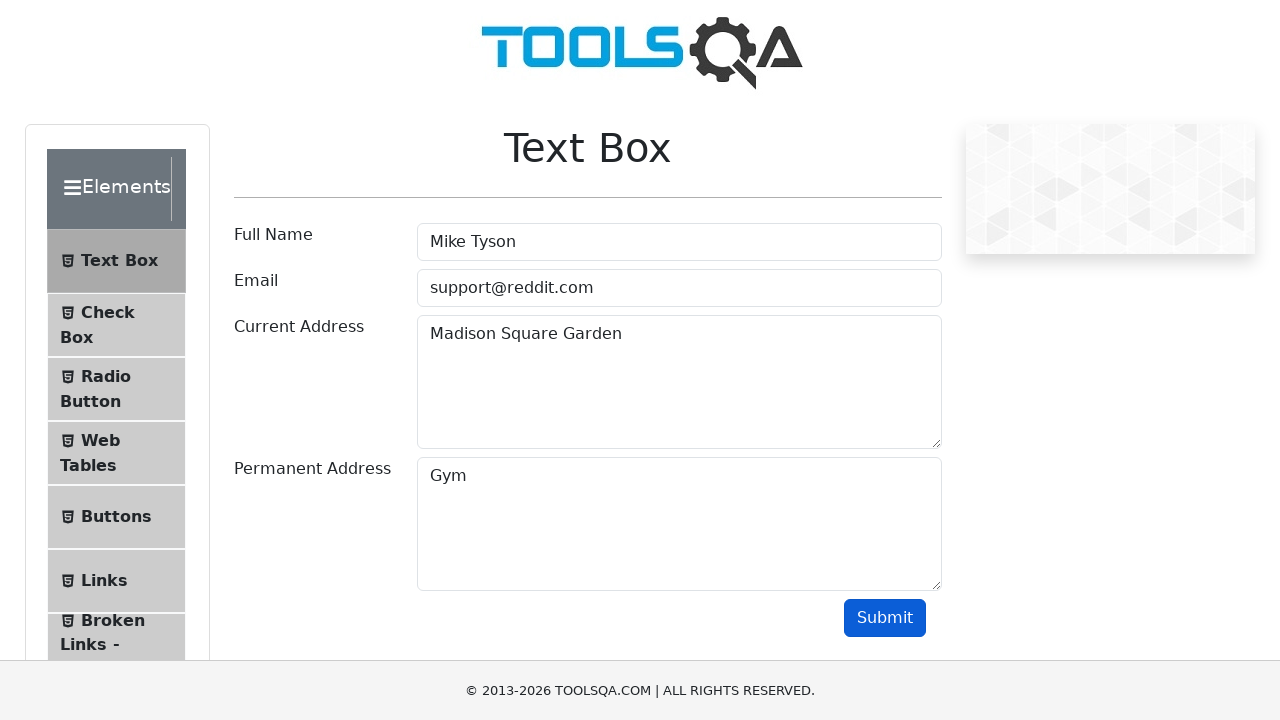